Waits for a price to reach $100, then solves a mathematical challenge by calculating a logarithmic expression and submitting the answer

Starting URL: http://suninjuly.github.io/explicit_wait2.html

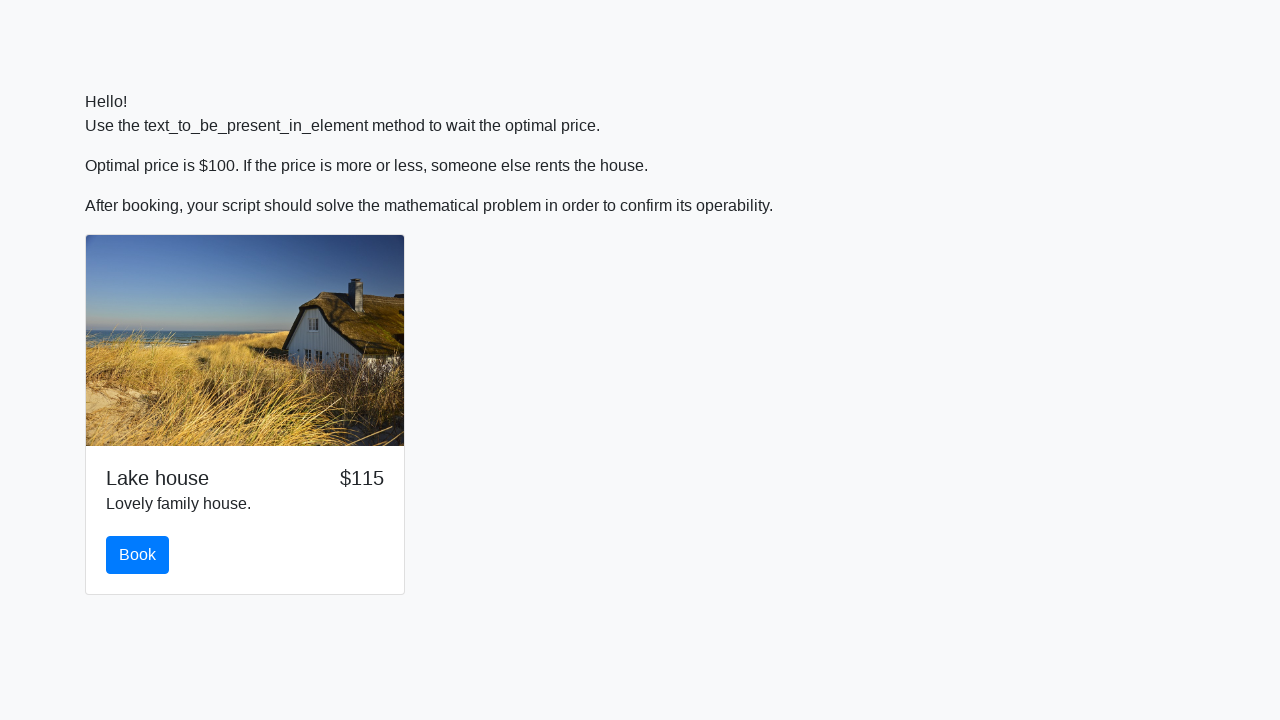

Waited for price to reach $100
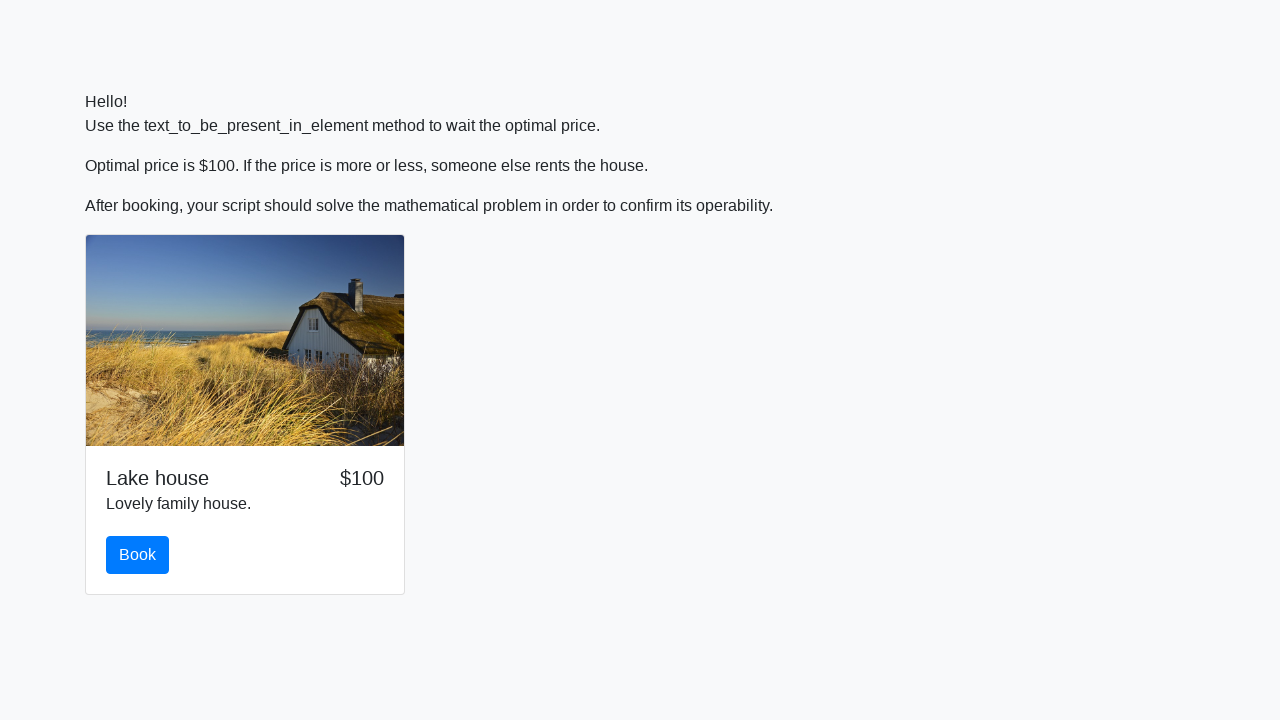

Clicked the book button at (138, 555) on button#book
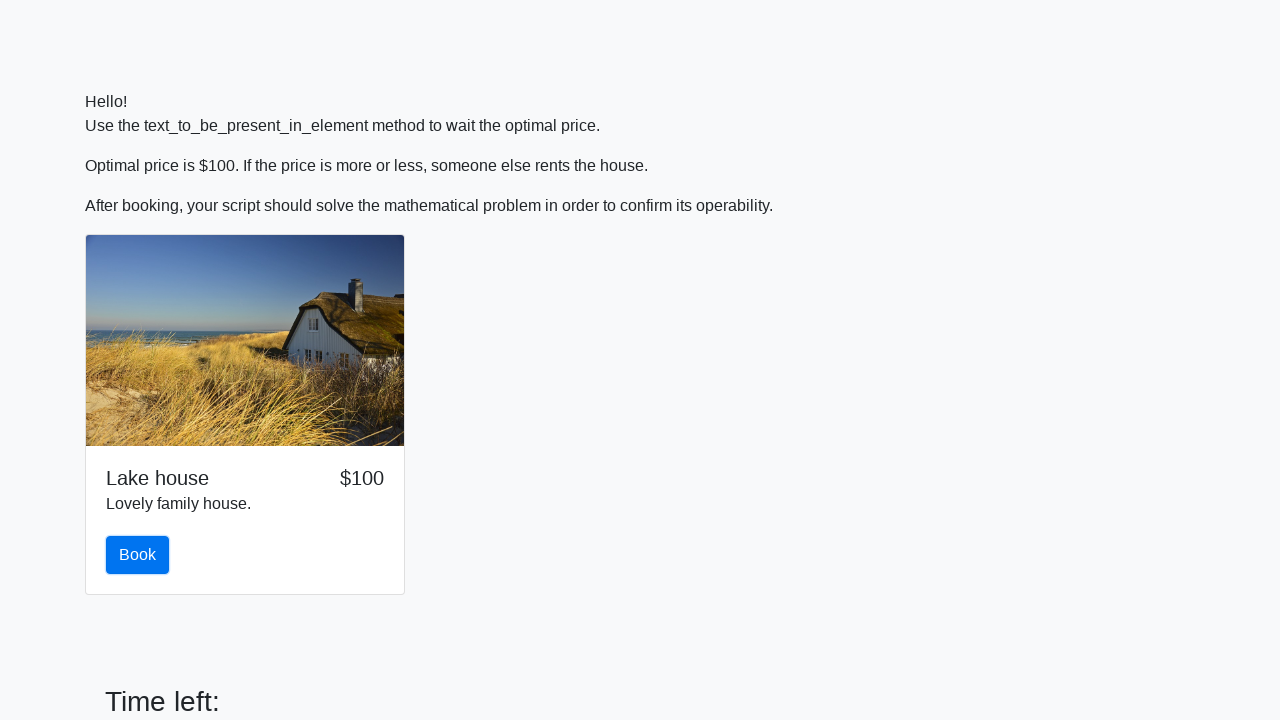

Scrolled to input value element
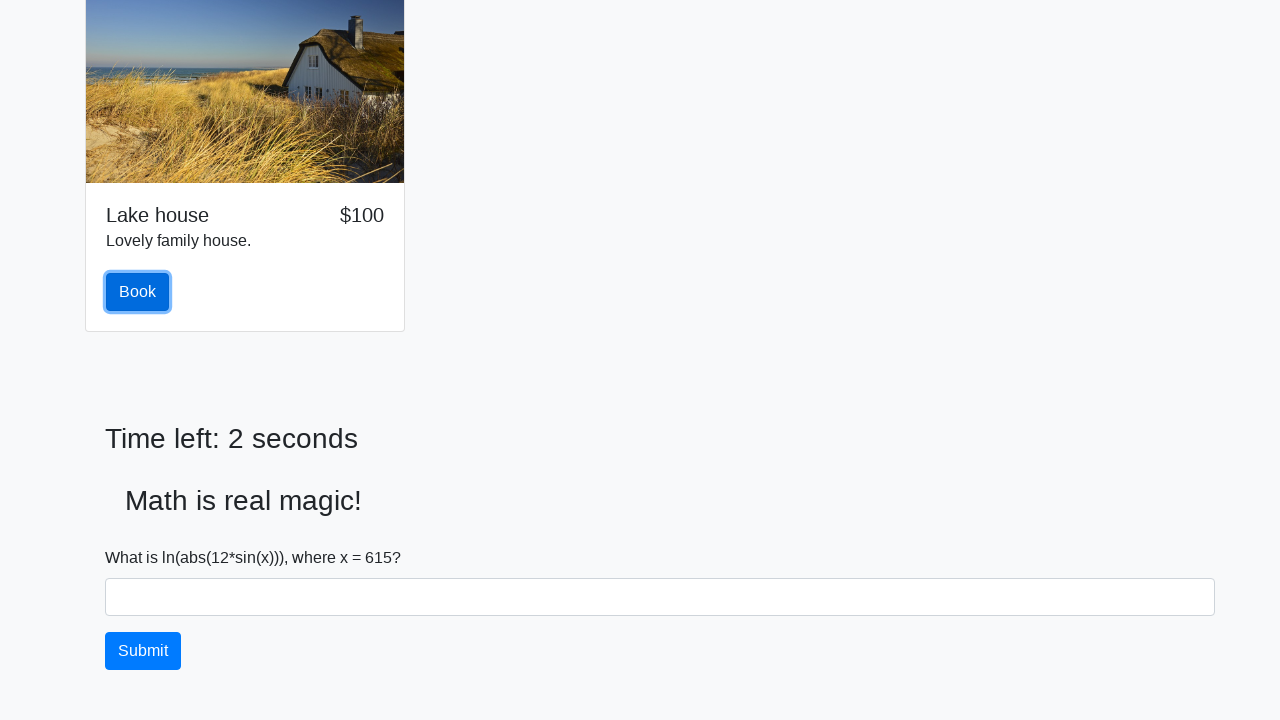

Retrieved number to calculate: 615
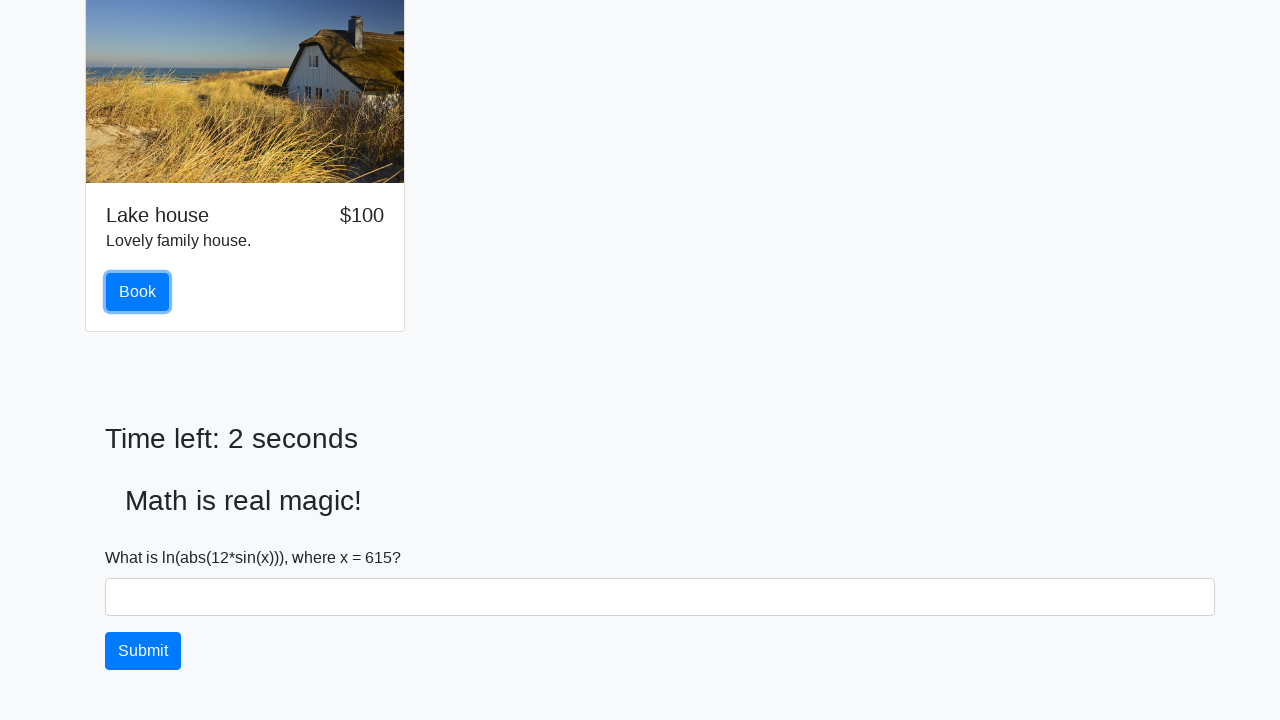

Calculated logarithmic expression result: 2.103964909131593
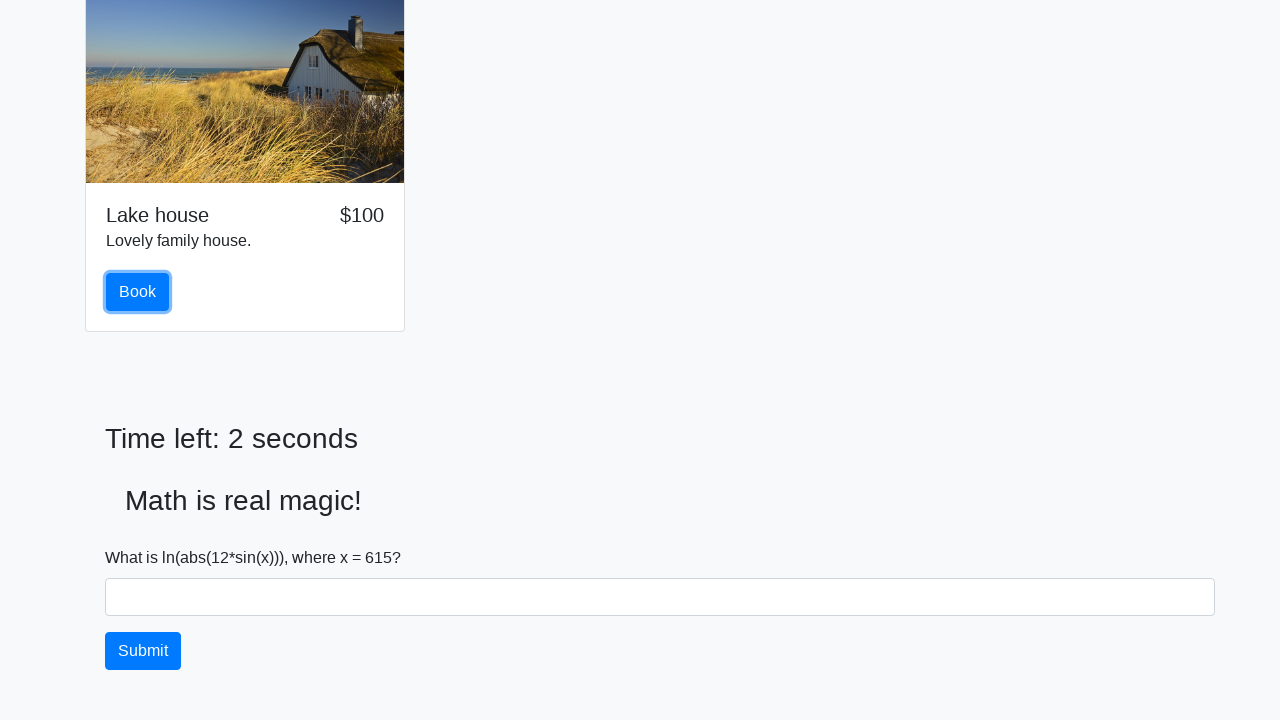

Filled answer field with calculated result: 2.103964909131593 on input#answer
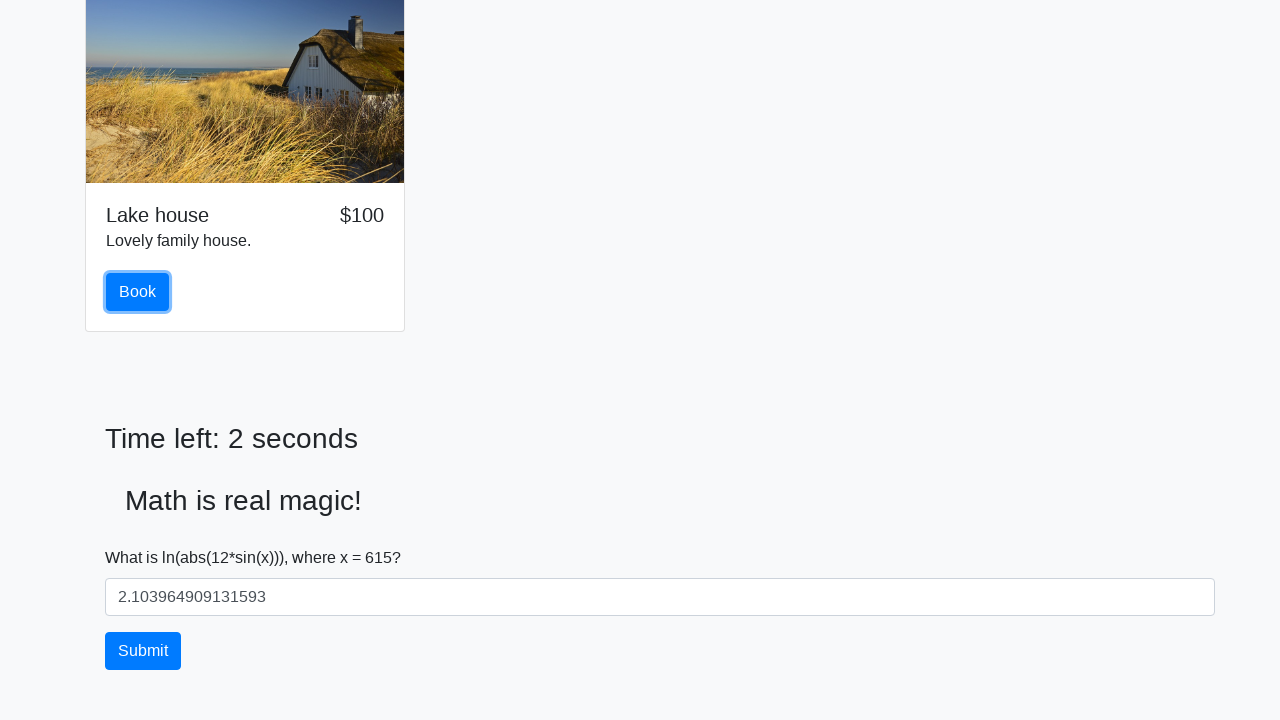

Clicked solve button to submit the answer at (143, 651) on button#solve
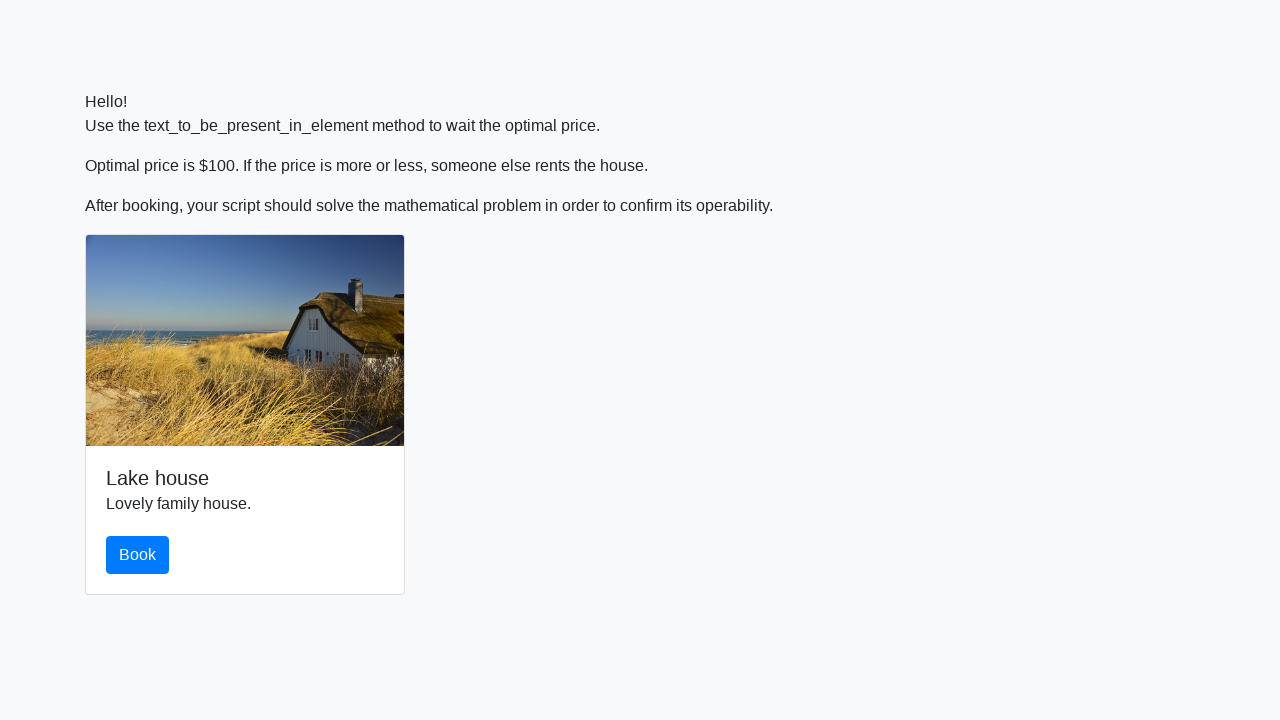

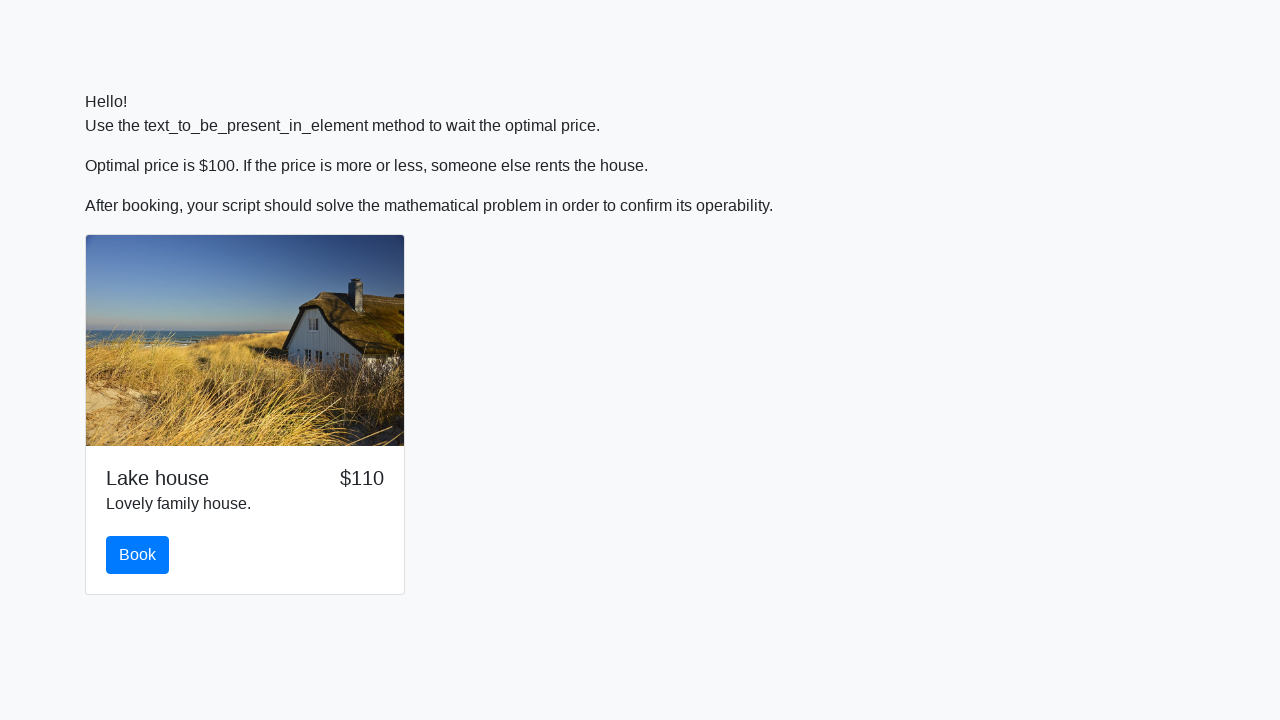